Tests dynamic controls by navigating to the page, checking and removing a checkbox, enabling a disabled textbox, filling it with text, then clearing it.

Starting URL: https://the-internet.herokuapp.com/

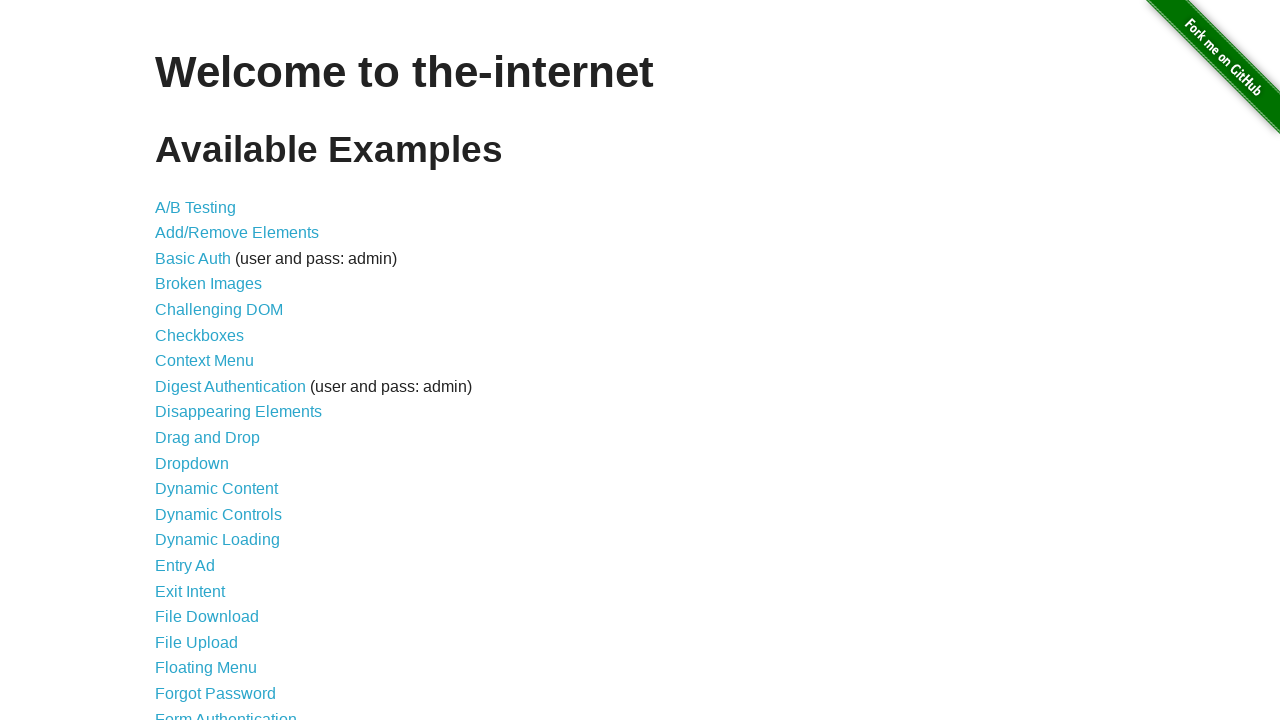

Clicked Dynamic Controls link at (218, 514) on internal:role=link[name="Dynamic Controls"i]
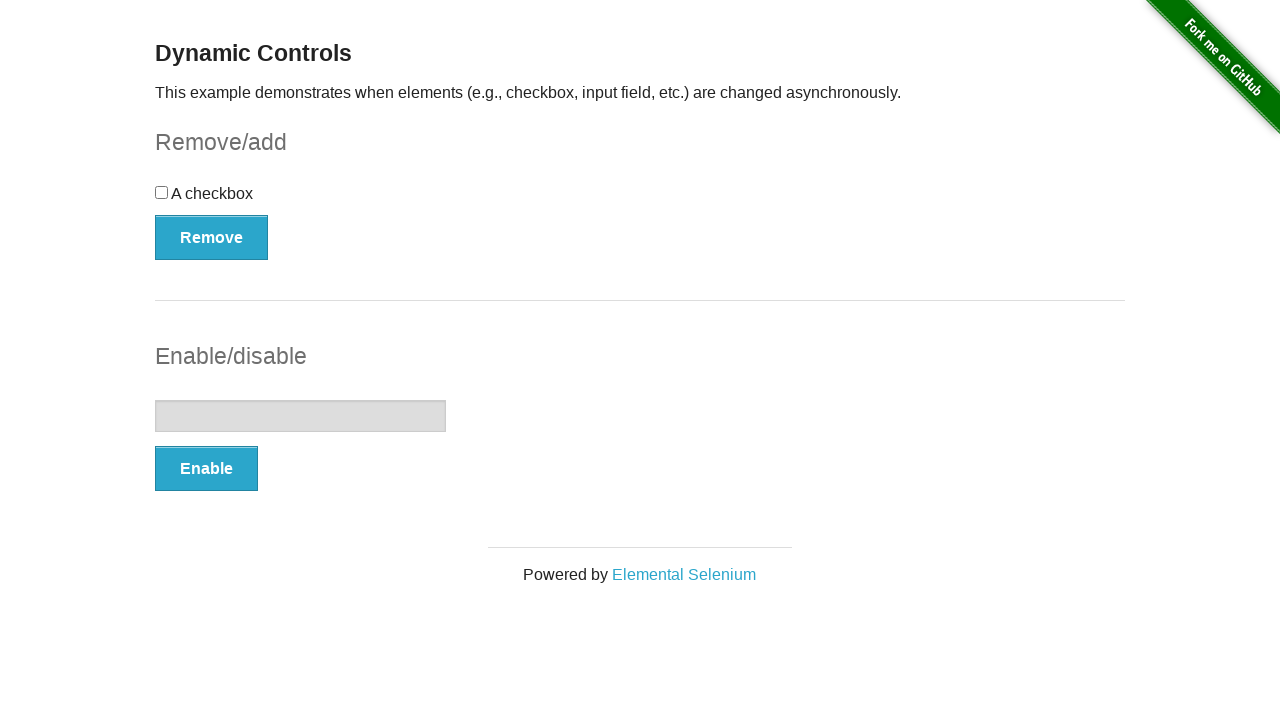

Checked the checkbox at (162, 192) on internal:role=checkbox
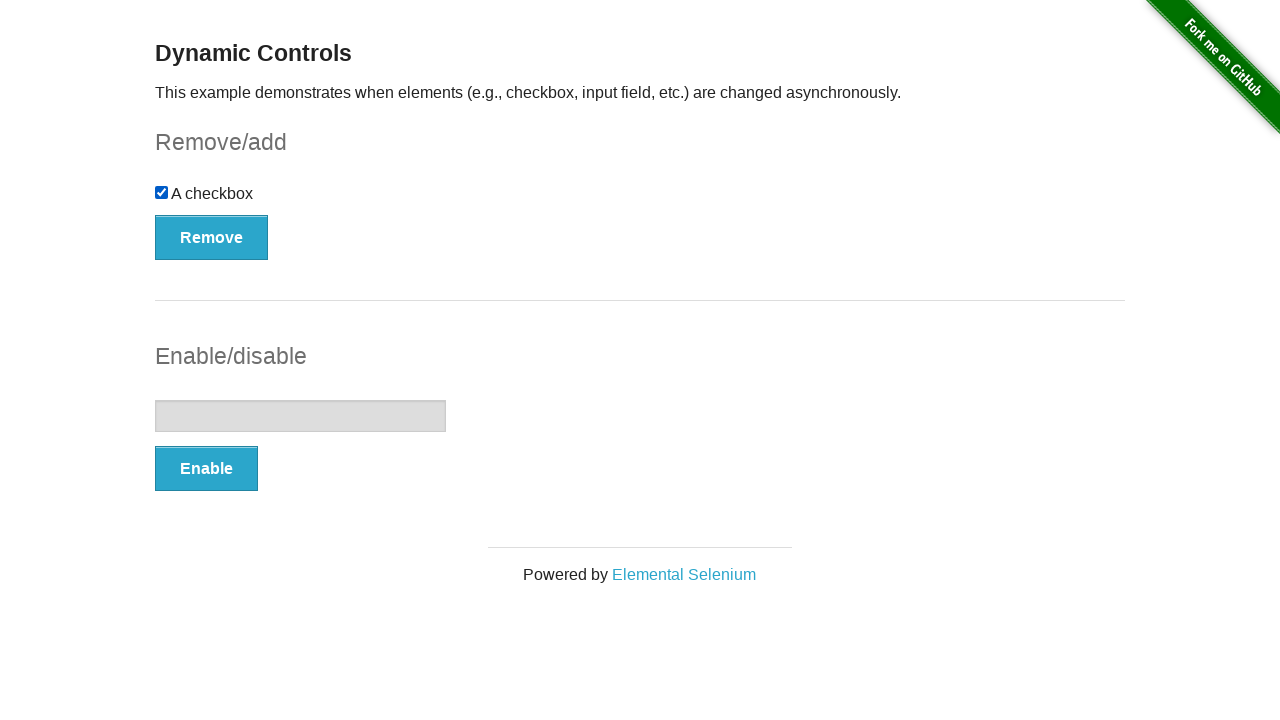

Clicked Remove button to remove checkbox at (212, 237) on internal:role=button[name="Remove"i]
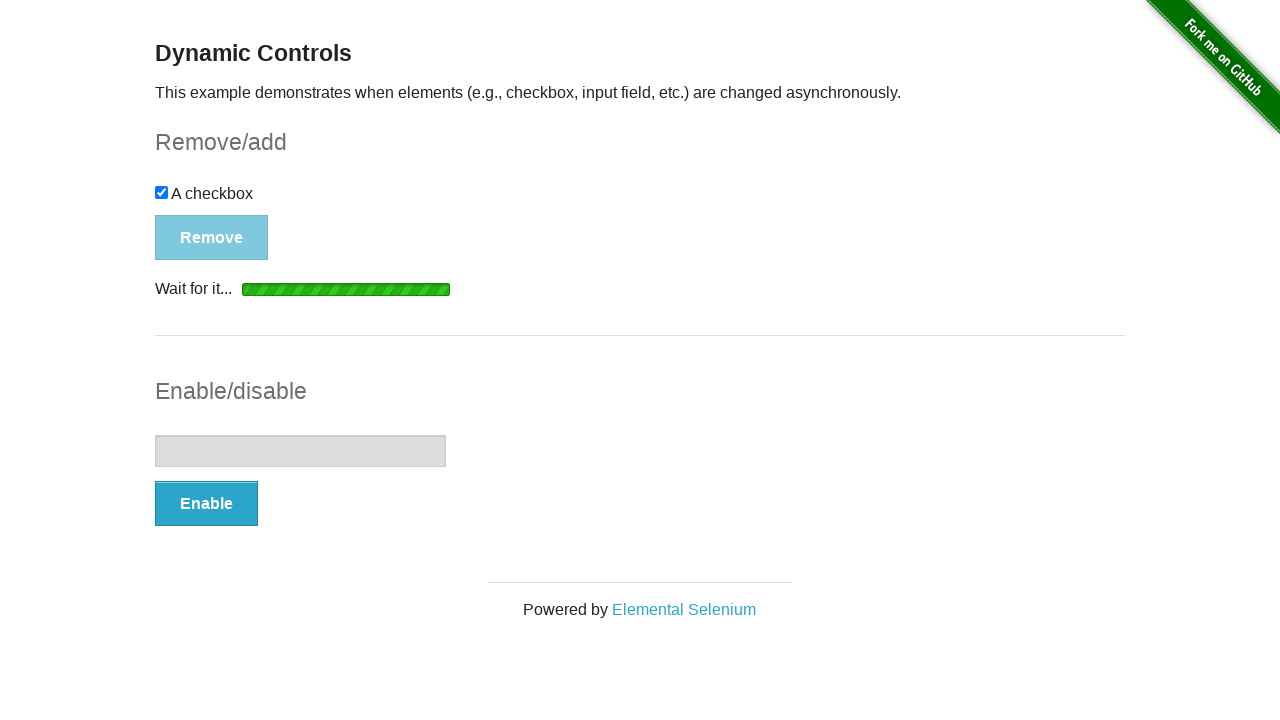

Waited for Add button to appear
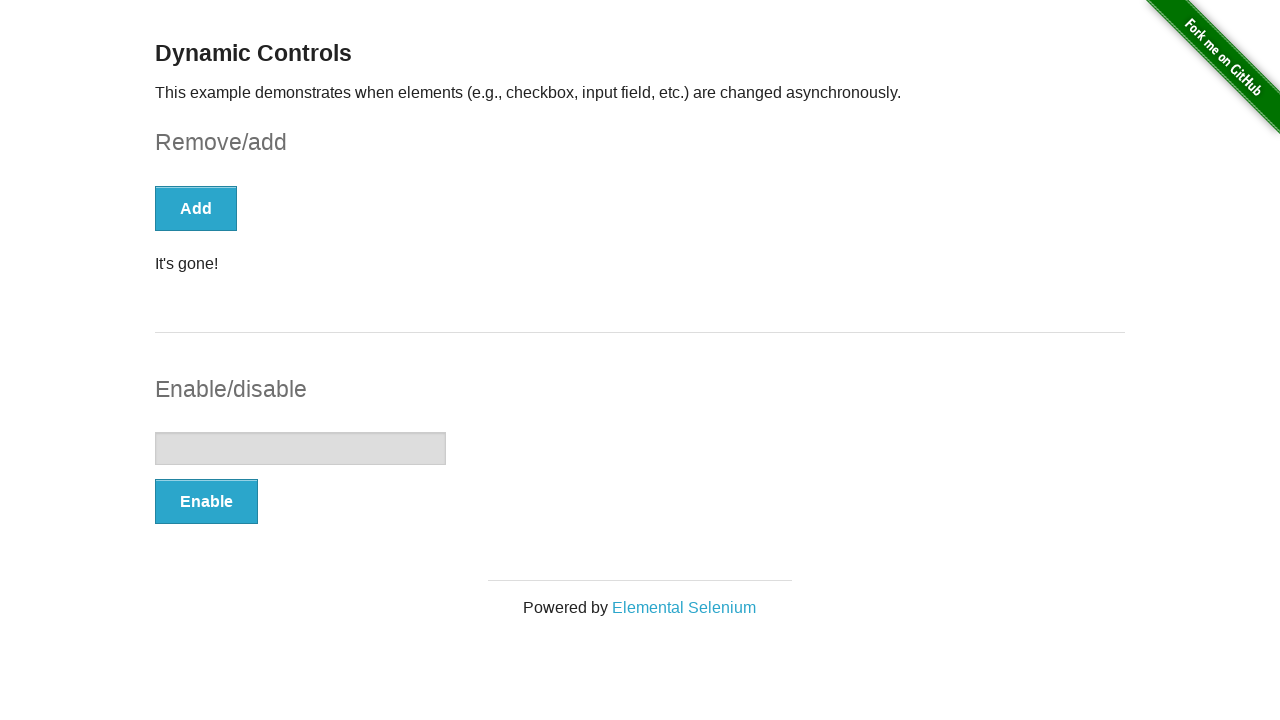

Clicked Enable button to enable textbox at (206, 501) on internal:role=button[name="Enable"i]
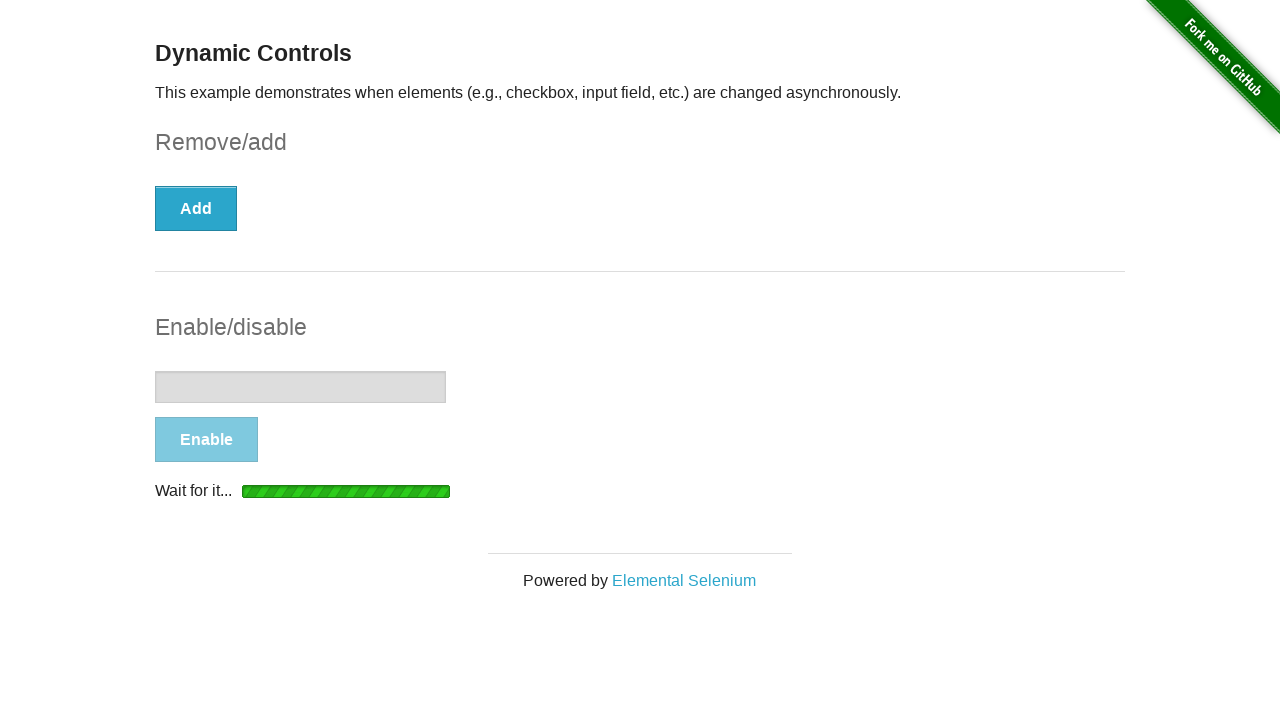

Waited for textbox to be visible
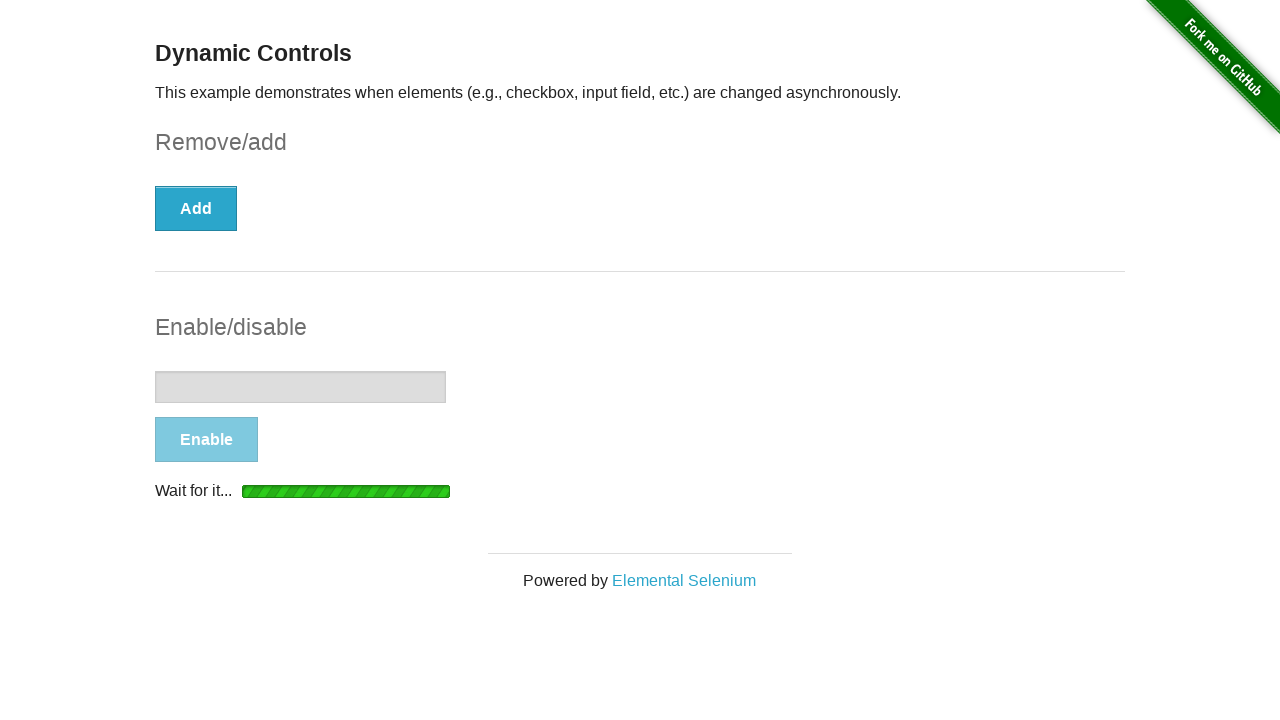

Waited 2 seconds for textbox to be fully enabled
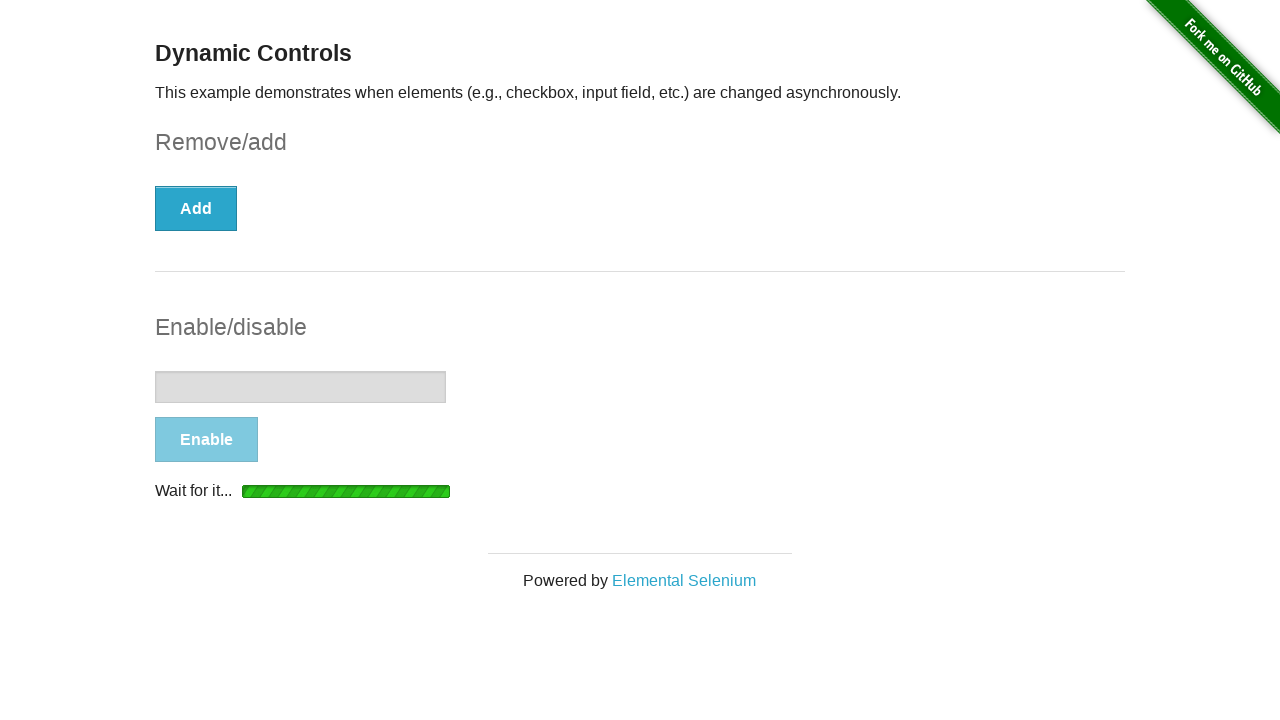

Filled textbox with 'Hello world' on internal:role=textbox
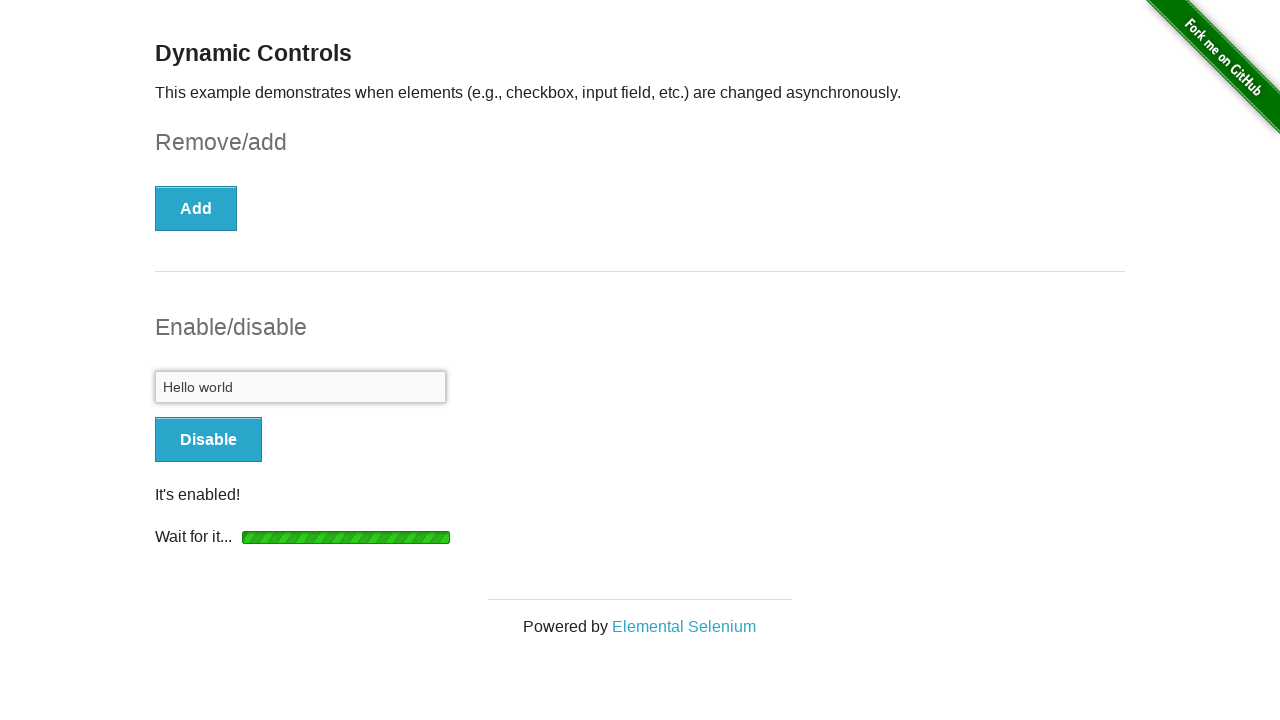

Cleared the textbox on internal:role=textbox
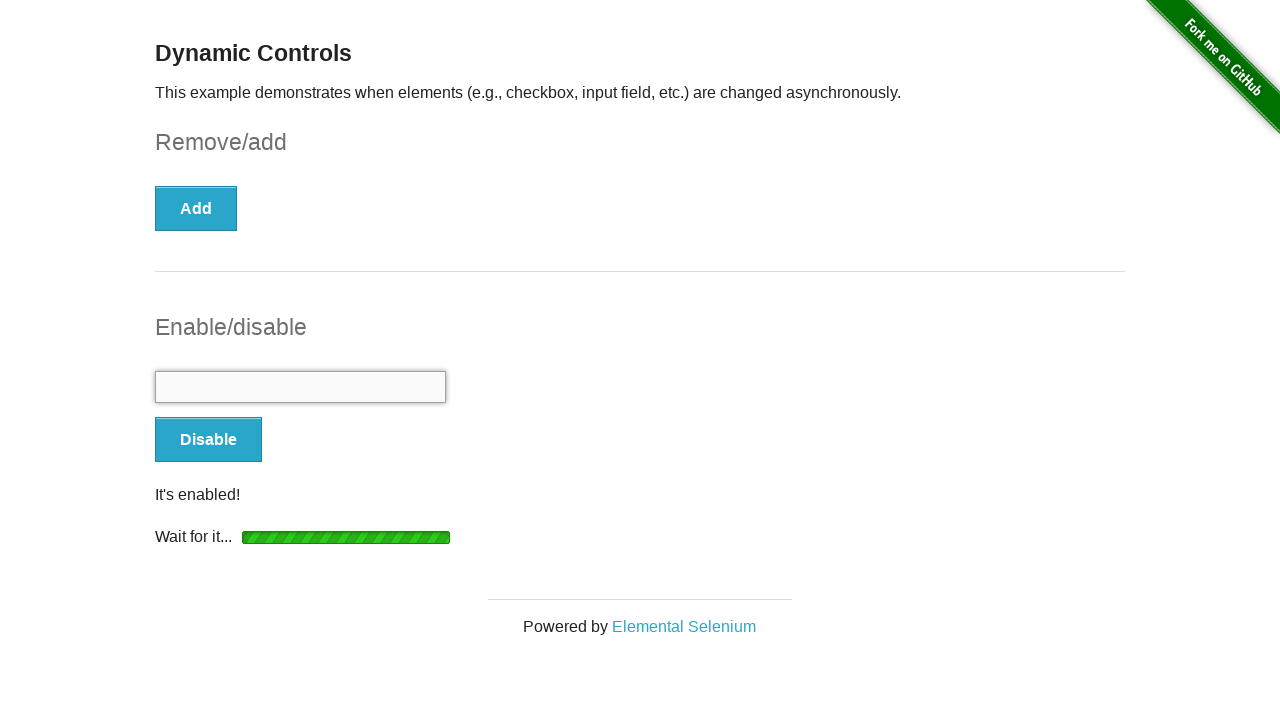

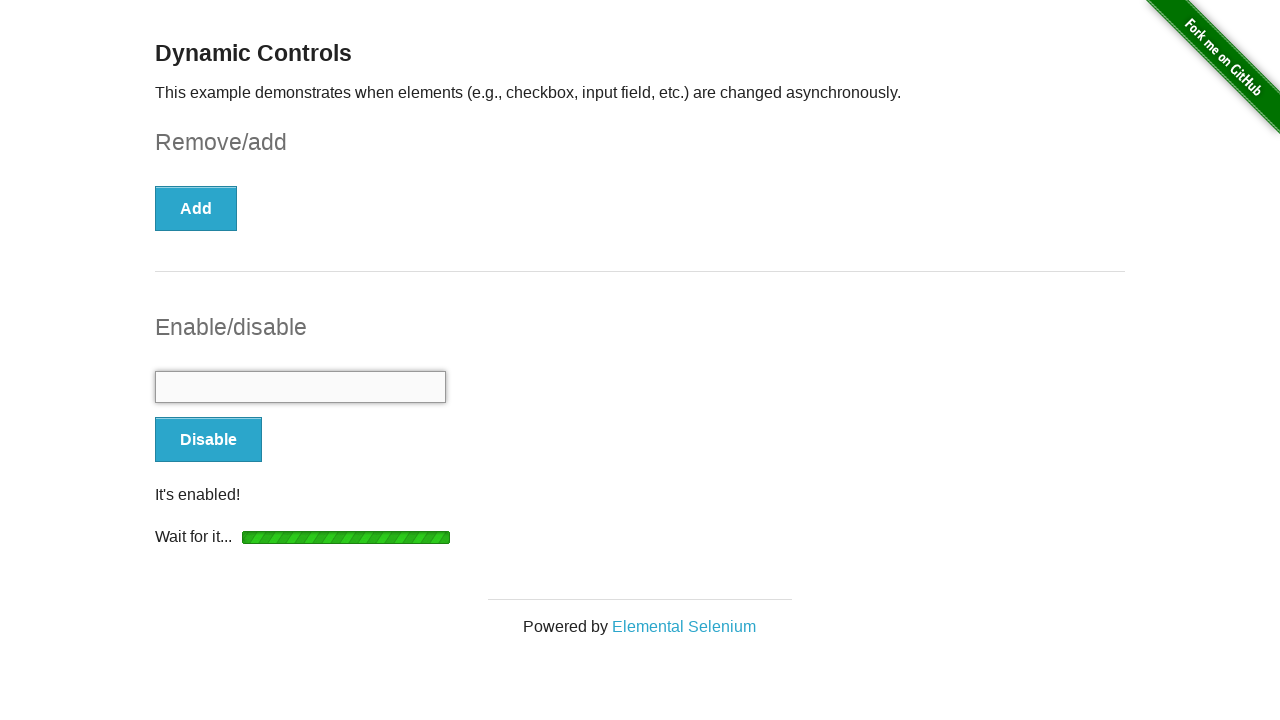